Navigates to Flipkart homepage and takes a screenshot for reporting purposes

Starting URL: https://www.flipkart.com/

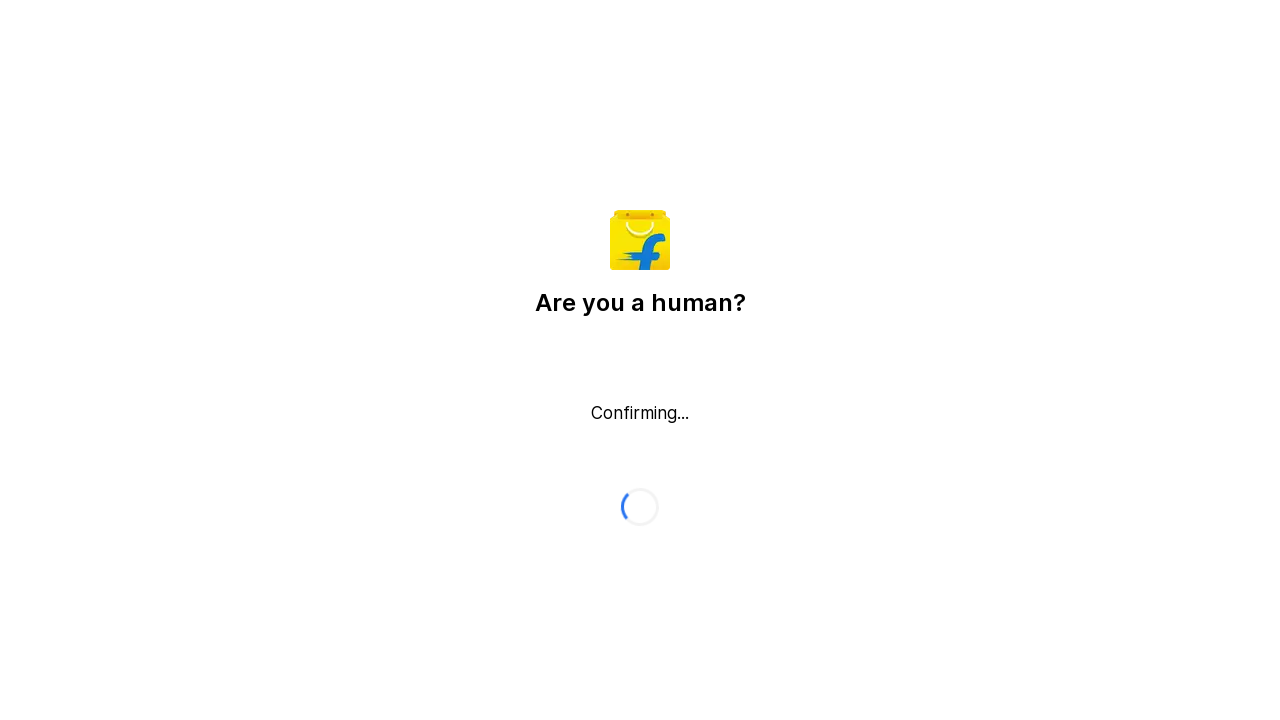

Navigated to Flipkart homepage
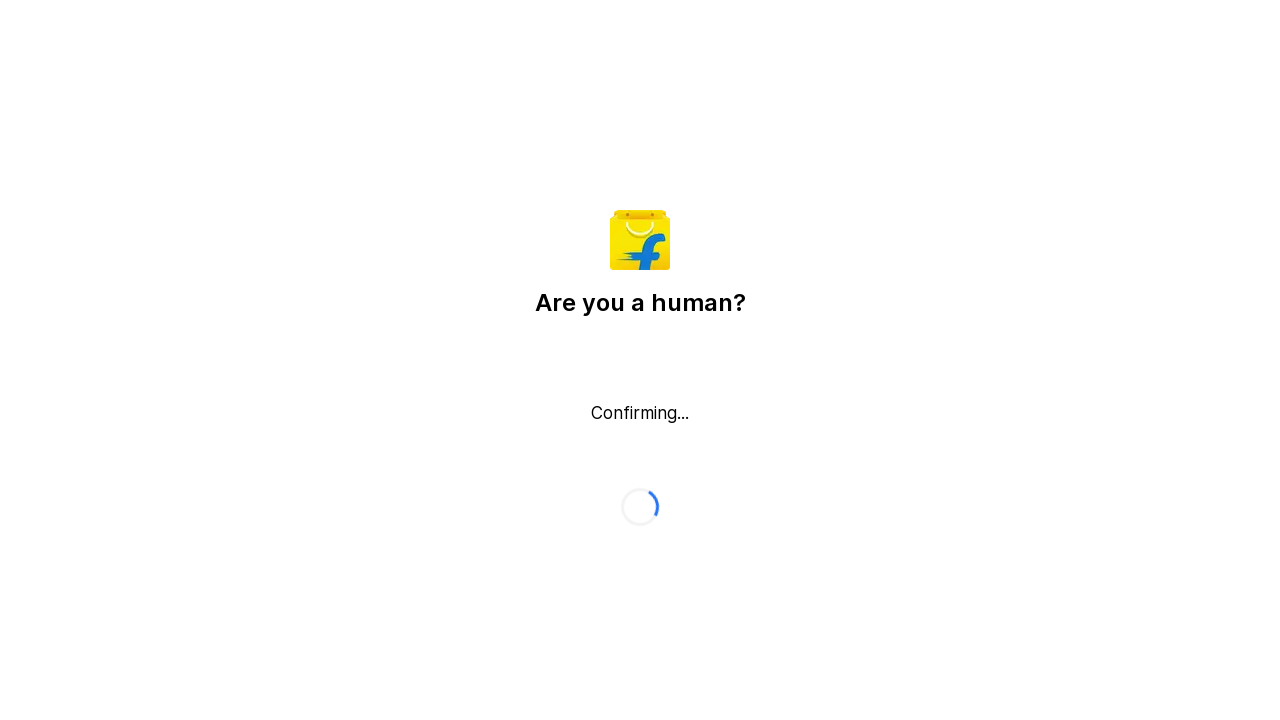

Captured screenshot of Flipkart homepage for reporting purposes
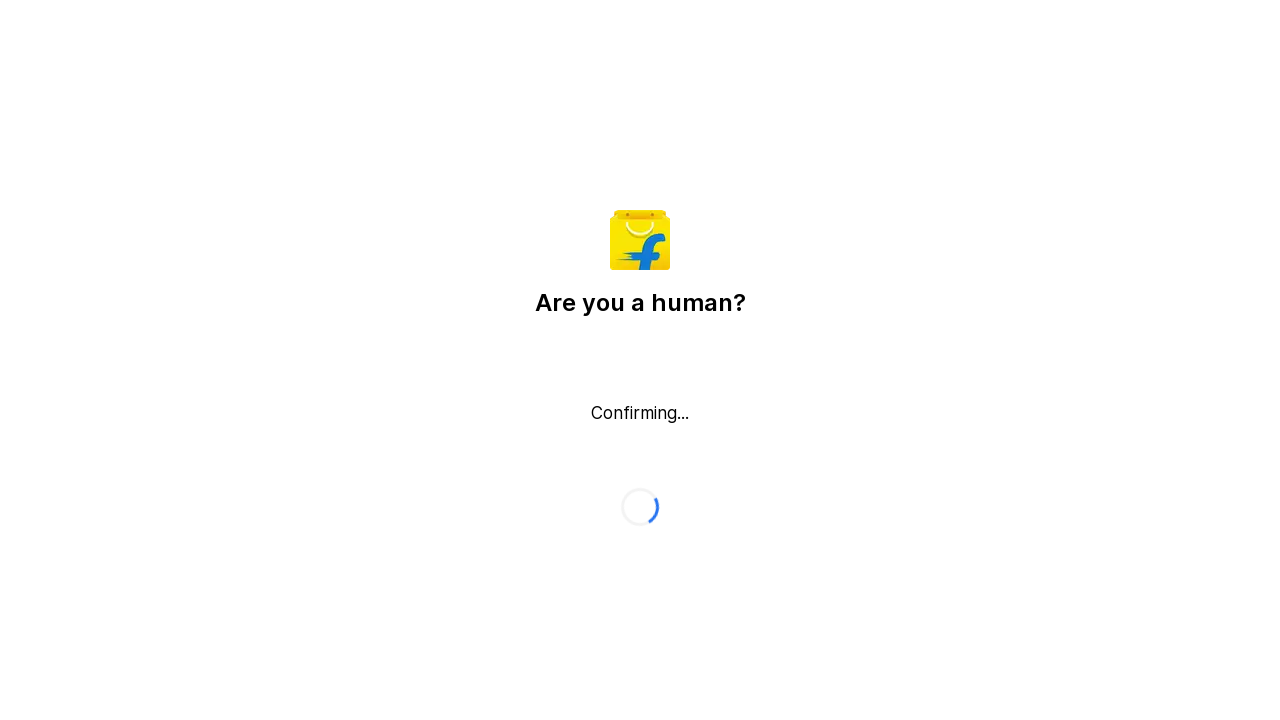

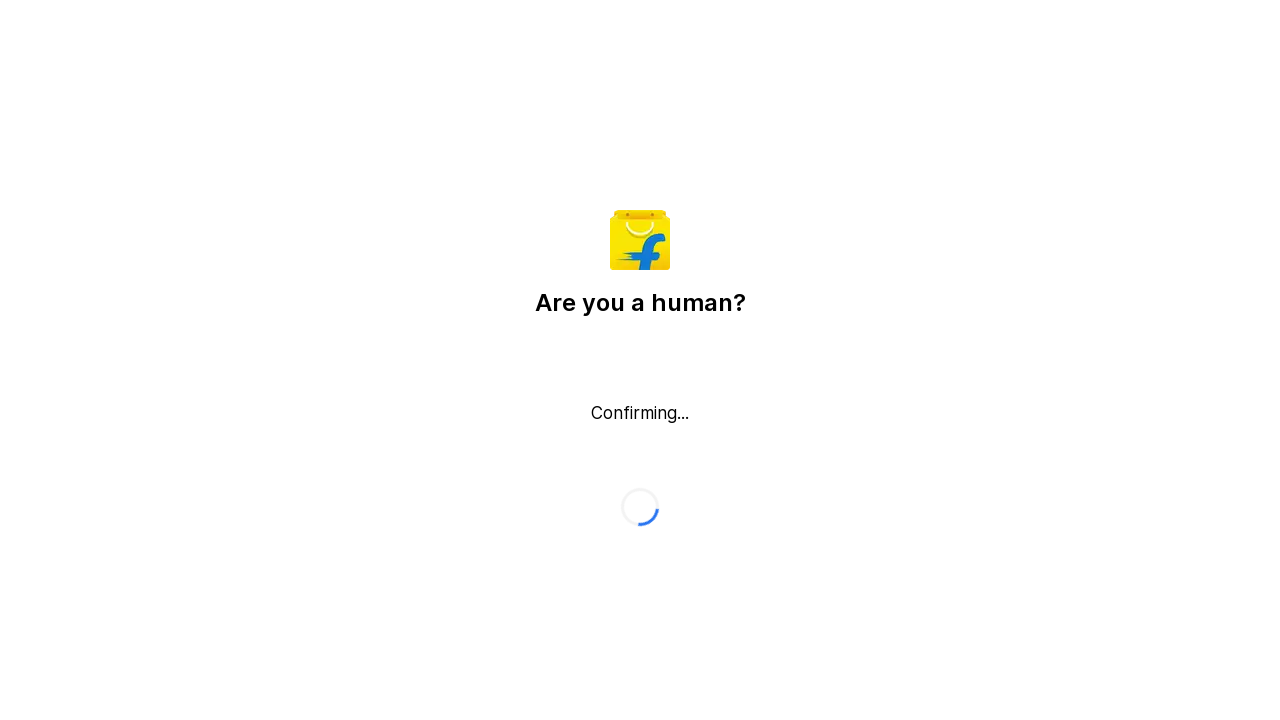